Basic browser automation test that navigates to Rahul Shetty Academy website and verifies the page loads by checking the title and URL.

Starting URL: https://rahulshettyacademy.com/

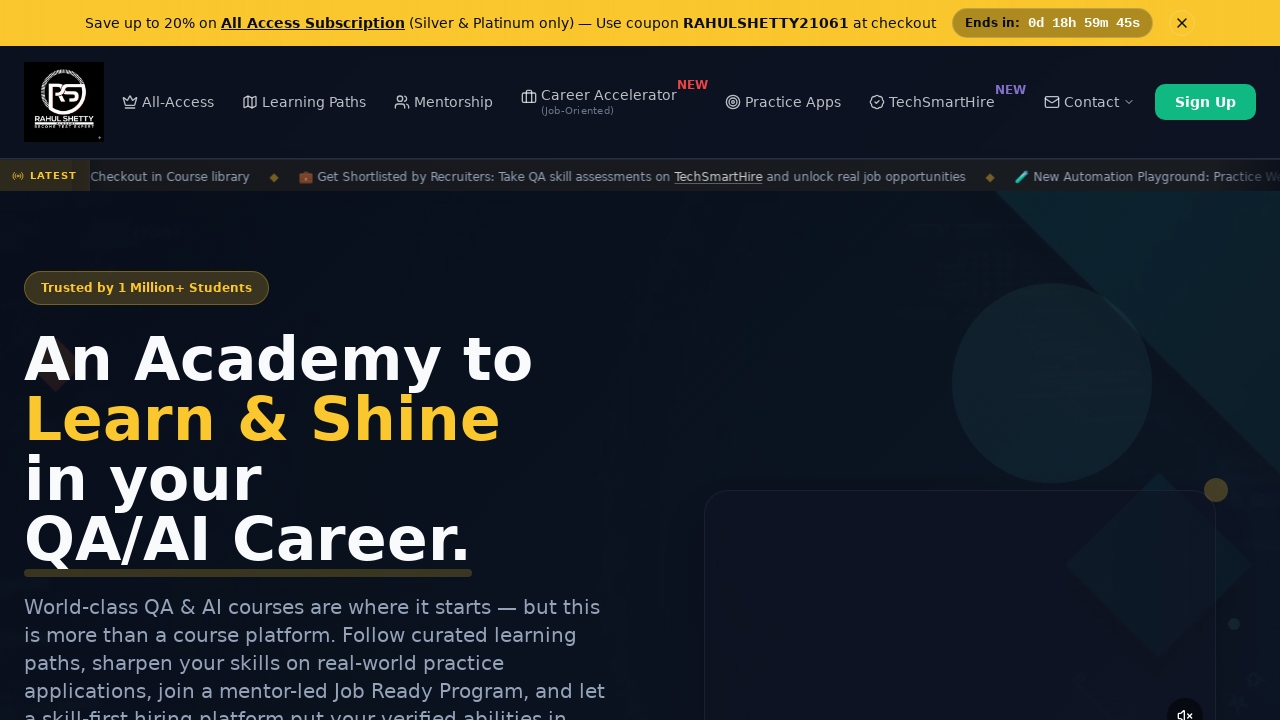

Waited for page to reach domcontentloaded state
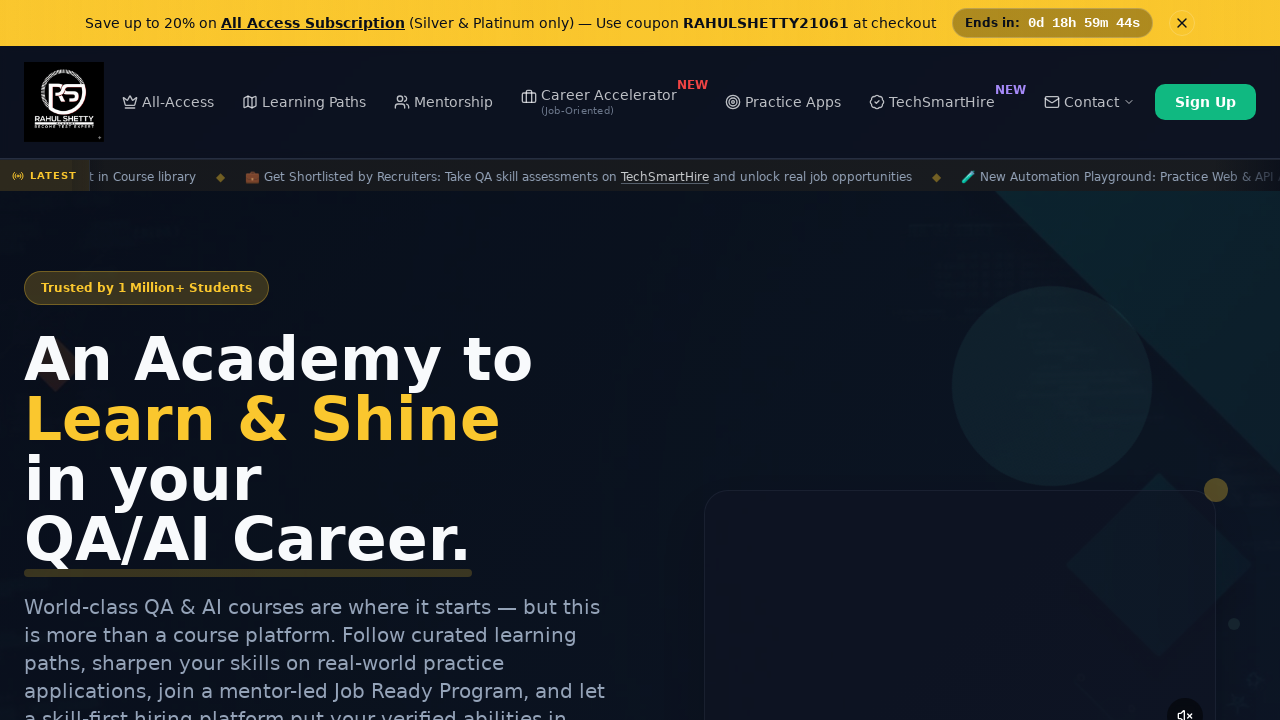

Retrieved page title: Rahul Shetty Academy | QA Automation, Playwright, AI Testing & Online Training
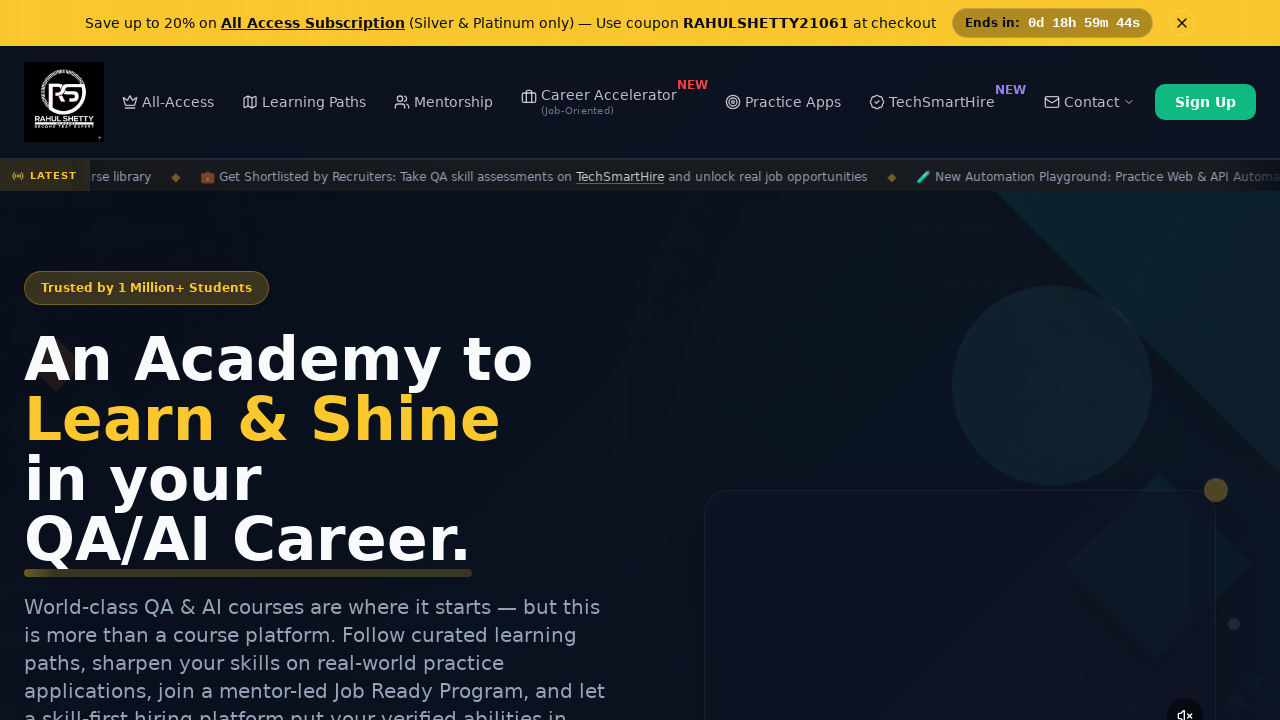

Retrieved current URL: https://rahulshettyacademy.com/
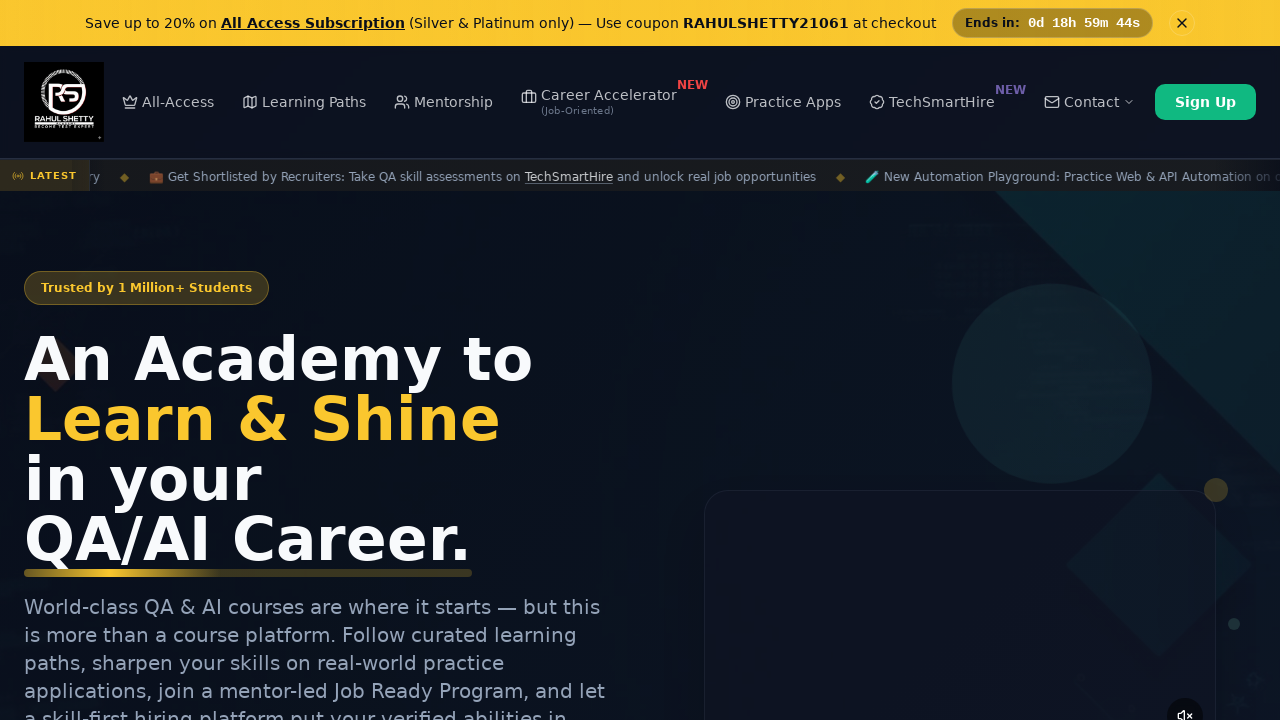

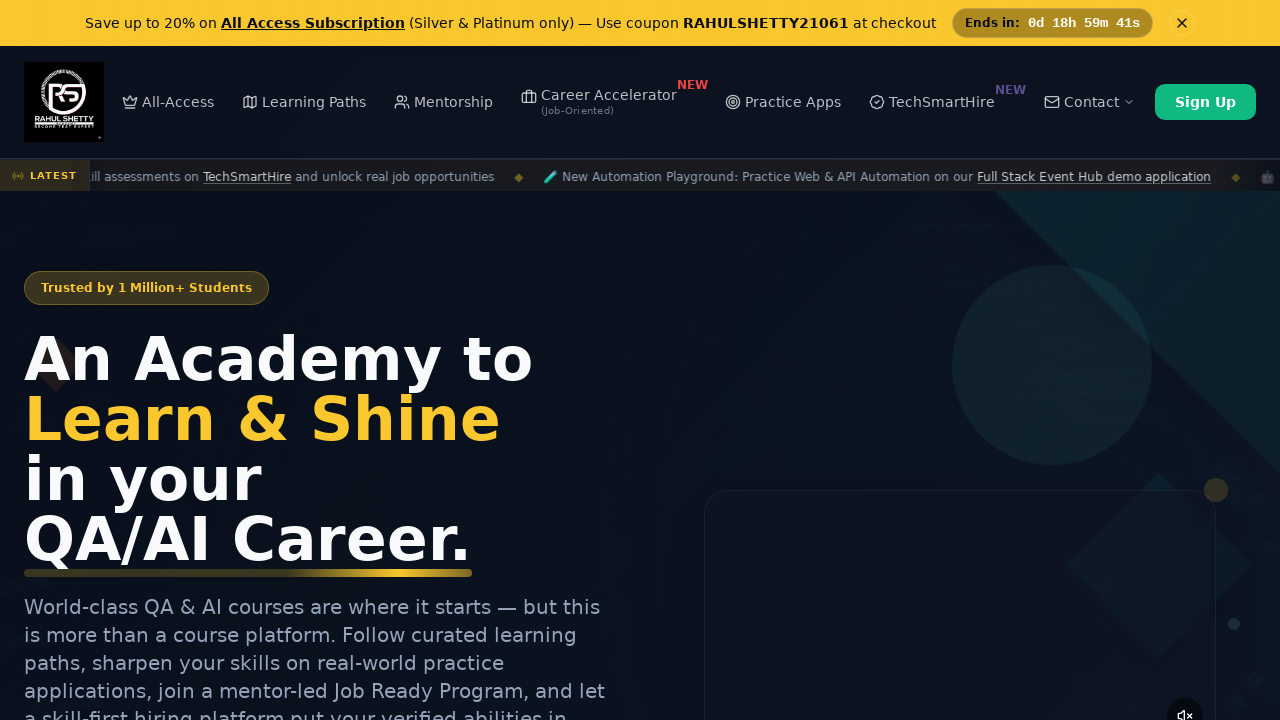